Tests dynamic control interactions by toggling a checkbox's visibility using a button, waiting for it to disappear and reappear, then clicking the checkbox to select it.

Starting URL: https://www.training-support.net/webelements/dynamic-controls

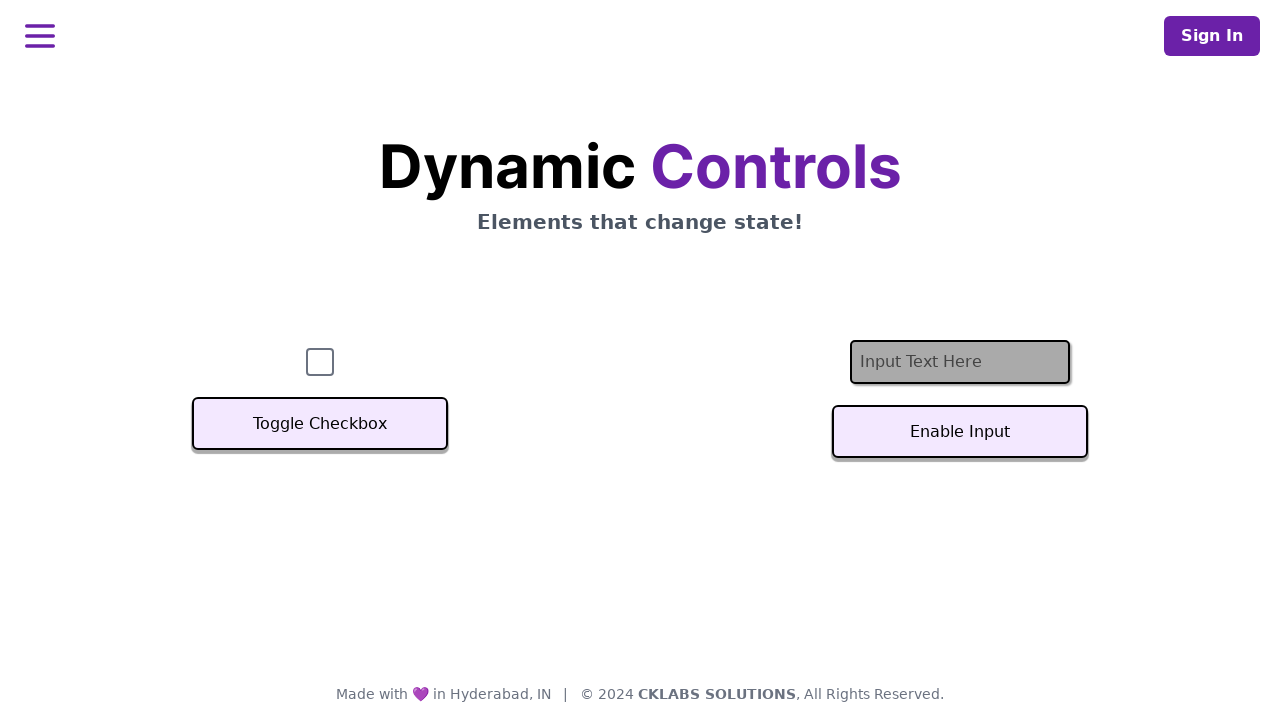

Navigated to dynamic controls page
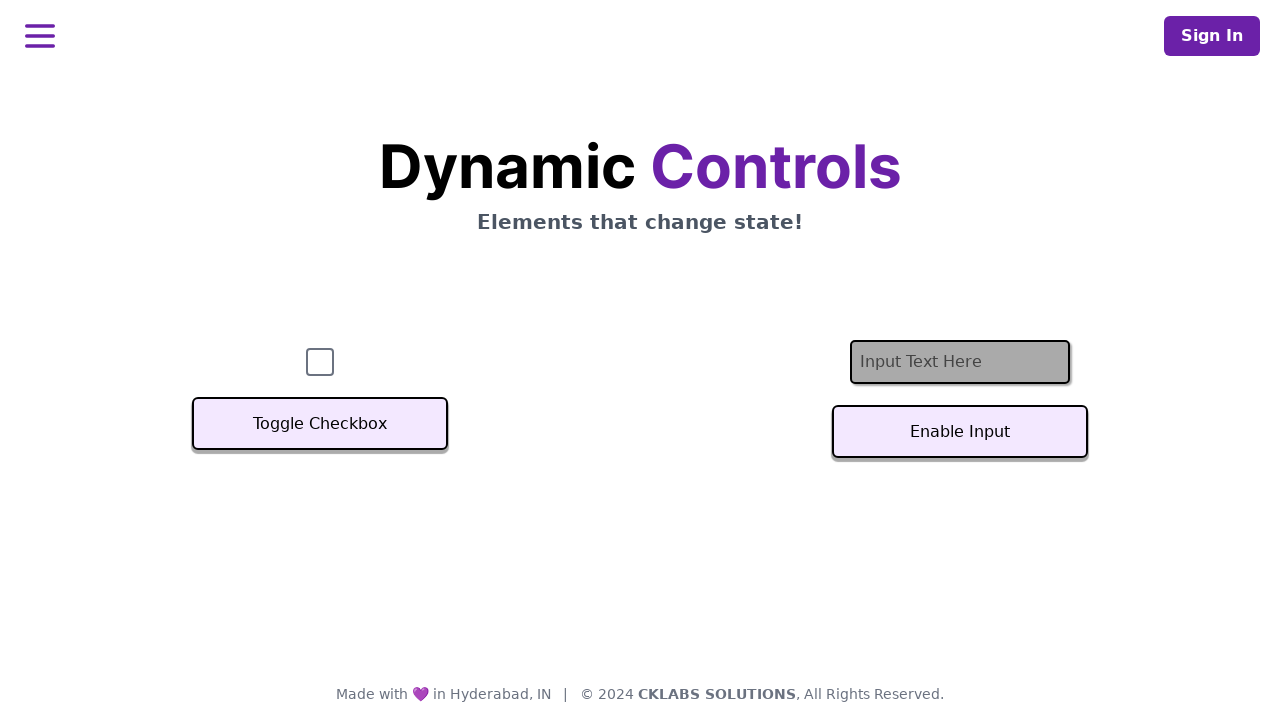

Verified checkbox is initially visible
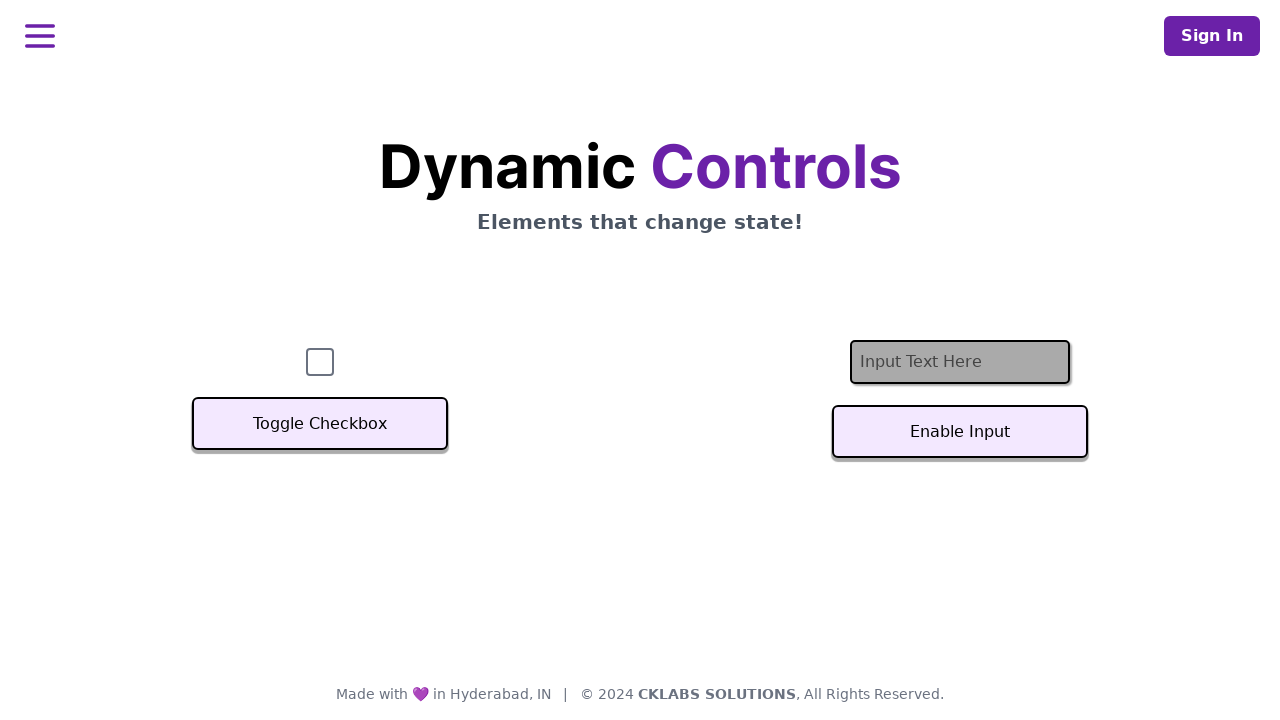

Clicked toggle button to hide checkbox at (320, 424) on xpath=//button[text()='Toggle Checkbox']
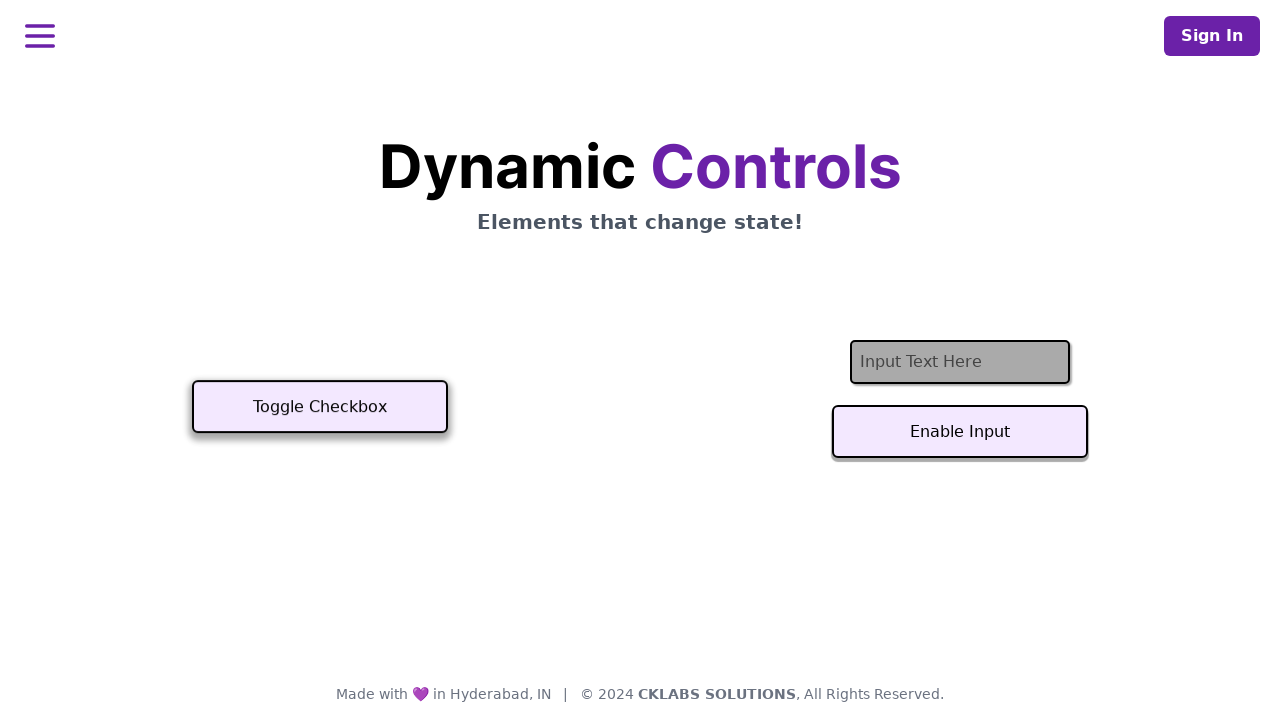

Checkbox disappeared as expected
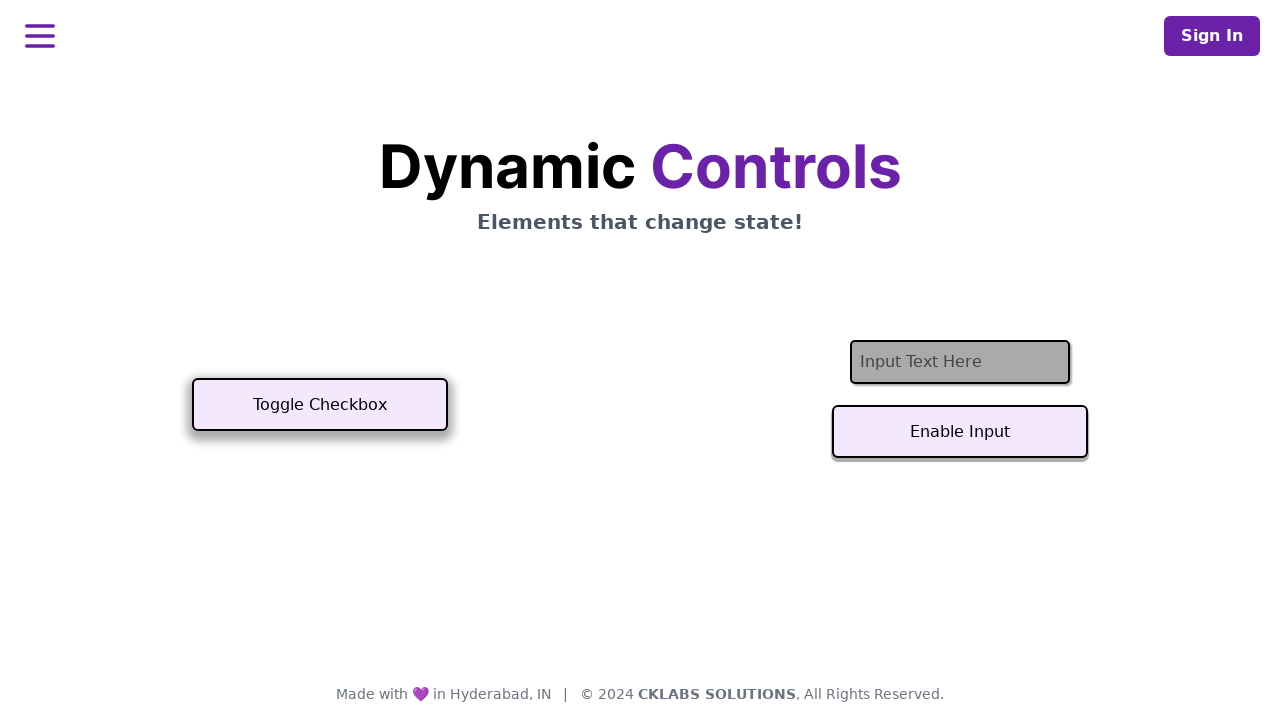

Clicked toggle button to show checkbox again at (320, 405) on xpath=//button[text()='Toggle Checkbox']
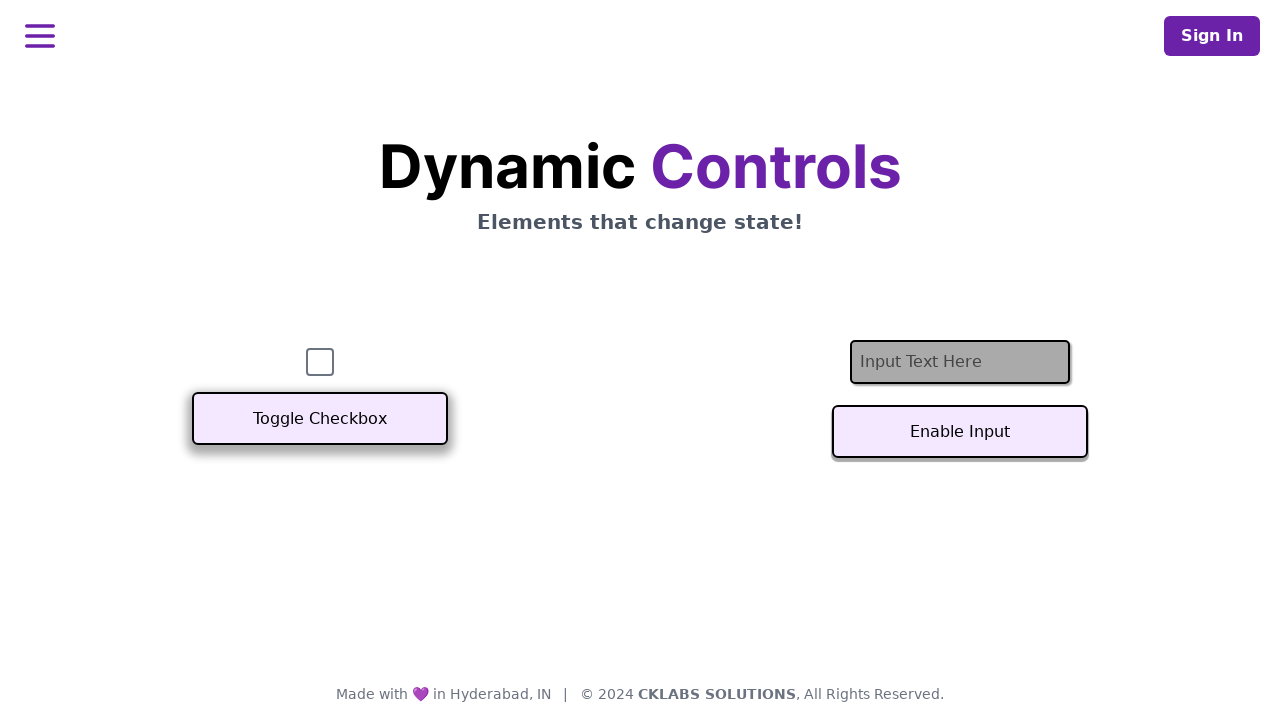

Checkbox is visible again
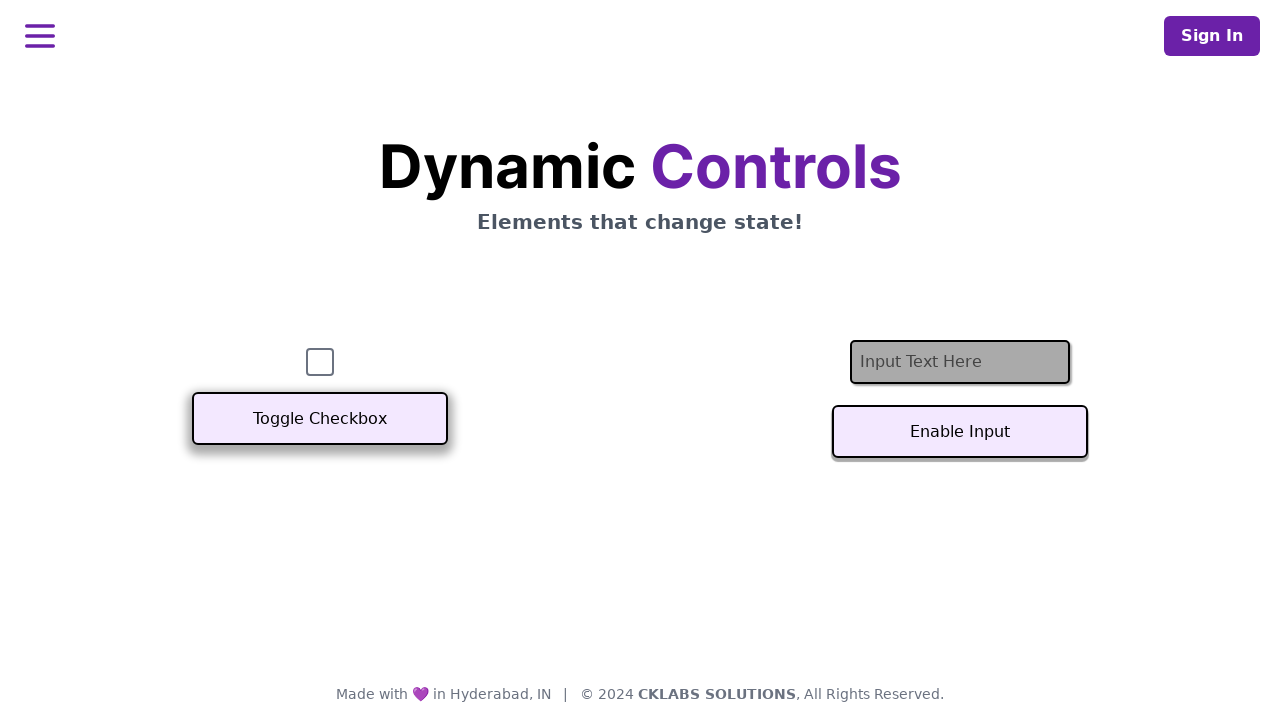

Clicked checkbox to select it at (320, 362) on #checkbox
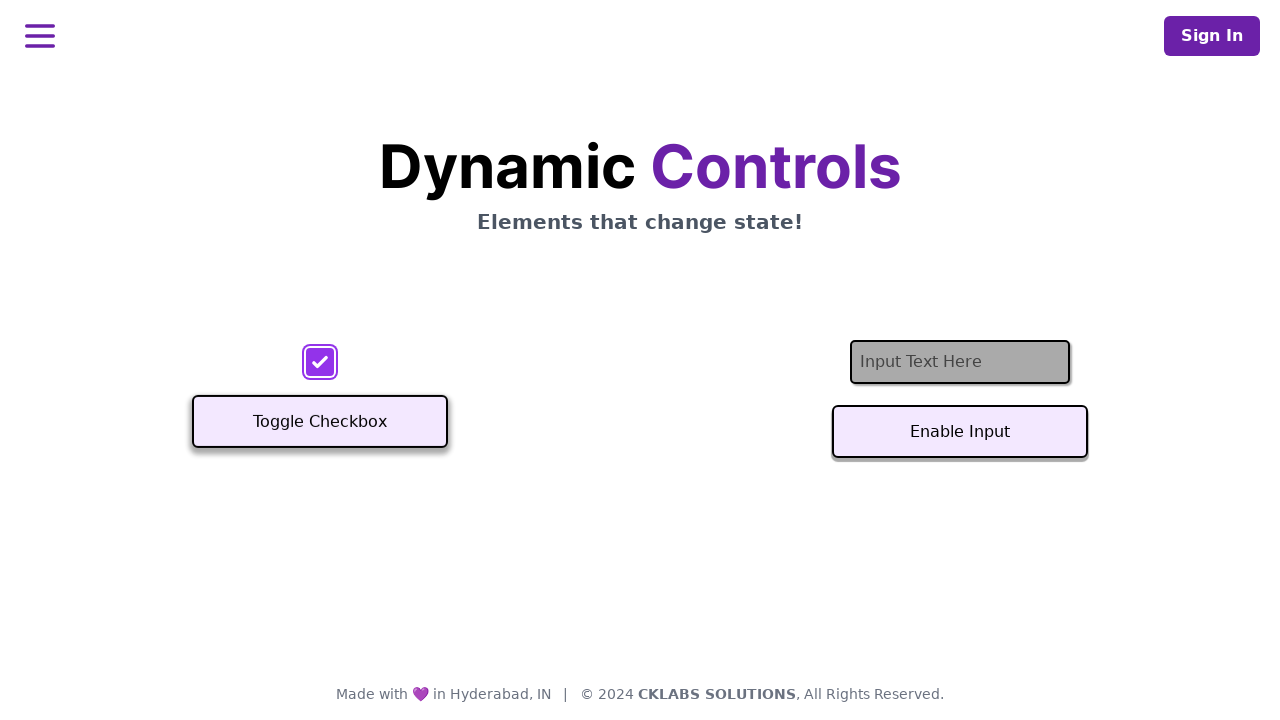

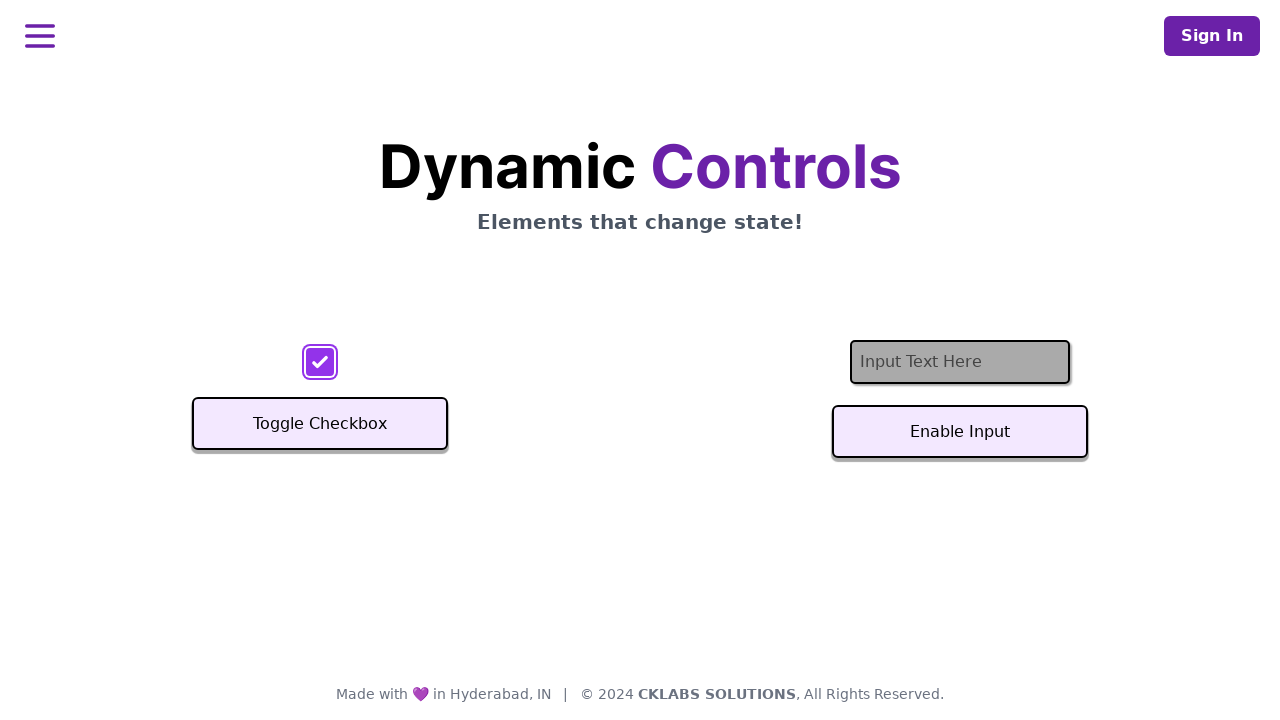